Tests keyboard key presses by sending the SPACE key to an input element and then the LEFT arrow key, verifying the displayed result text after each key press.

Starting URL: http://the-internet.herokuapp.com/key_presses

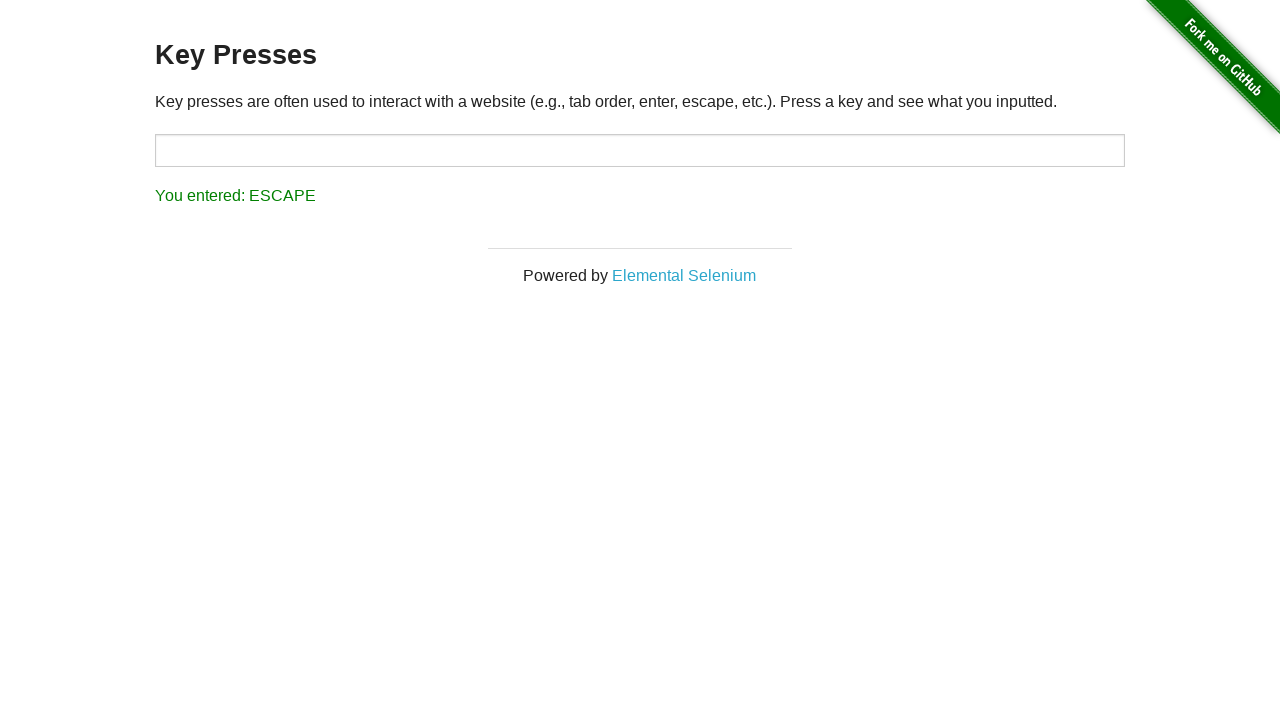

Pressed SPACE key on target element on #target
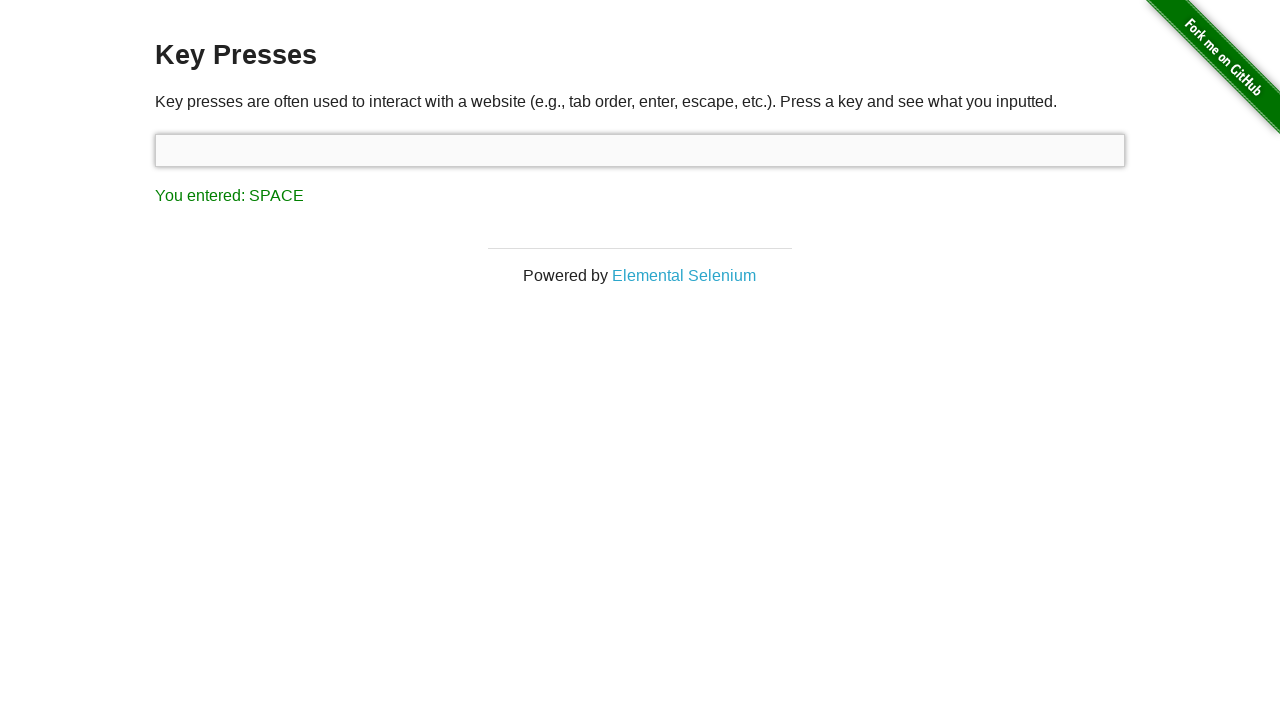

Result element loaded after SPACE key press
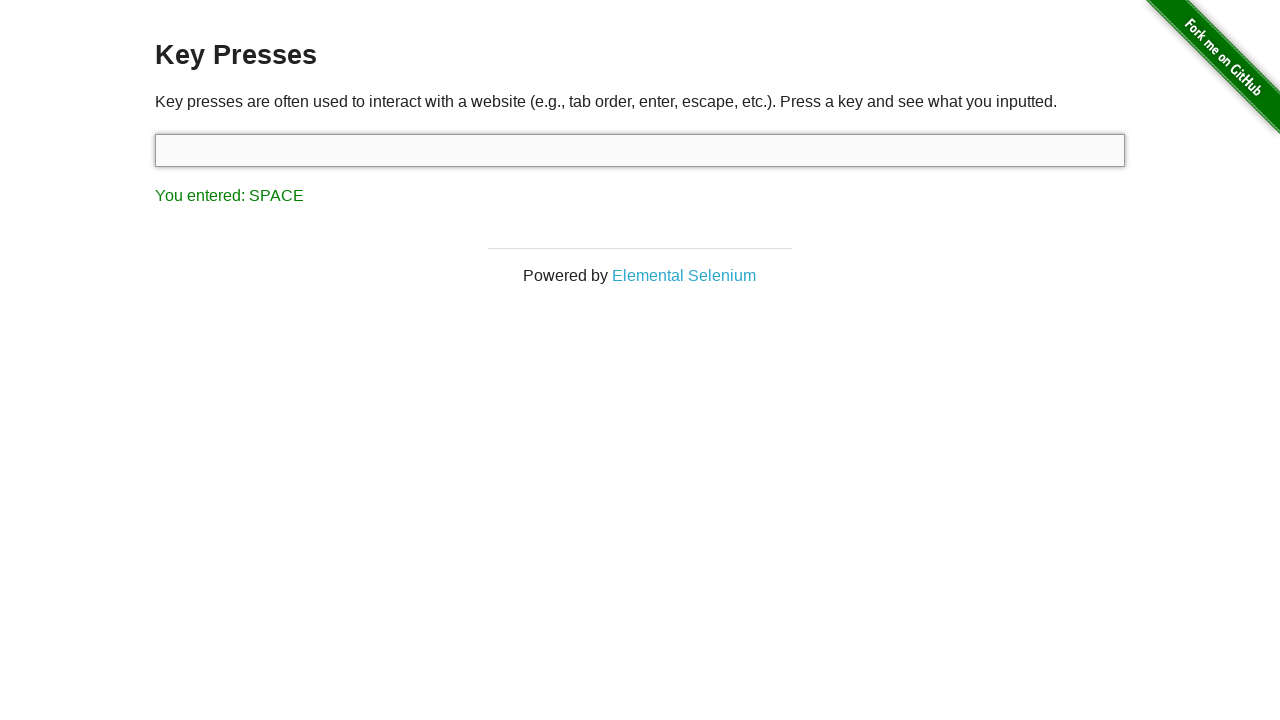

Verified result text shows 'You entered: SPACE'
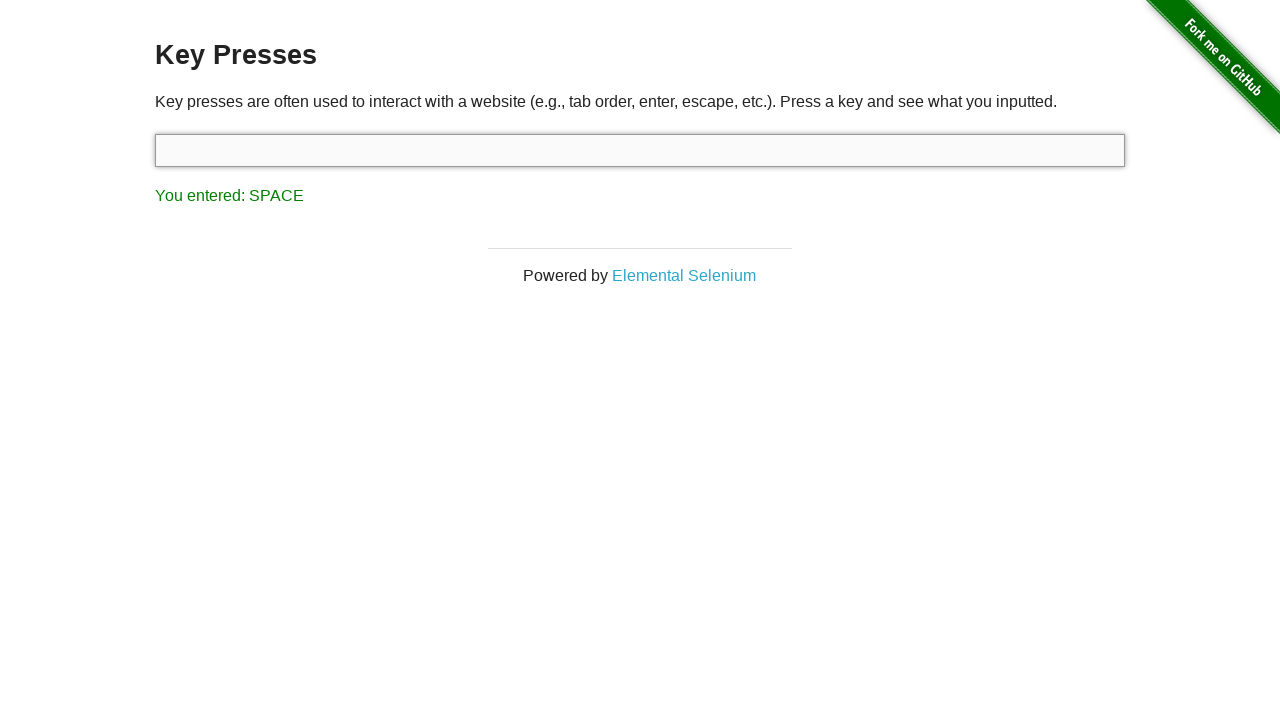

Pressed LEFT arrow key
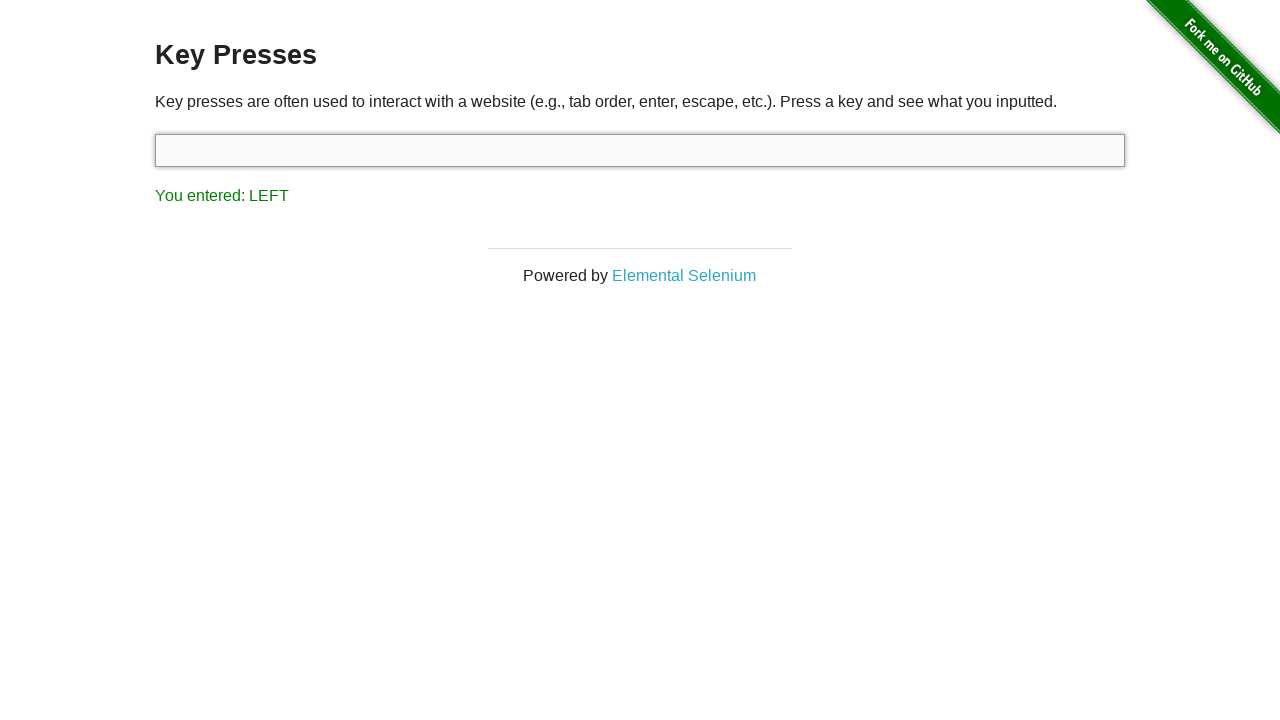

Verified result text shows 'You entered: LEFT'
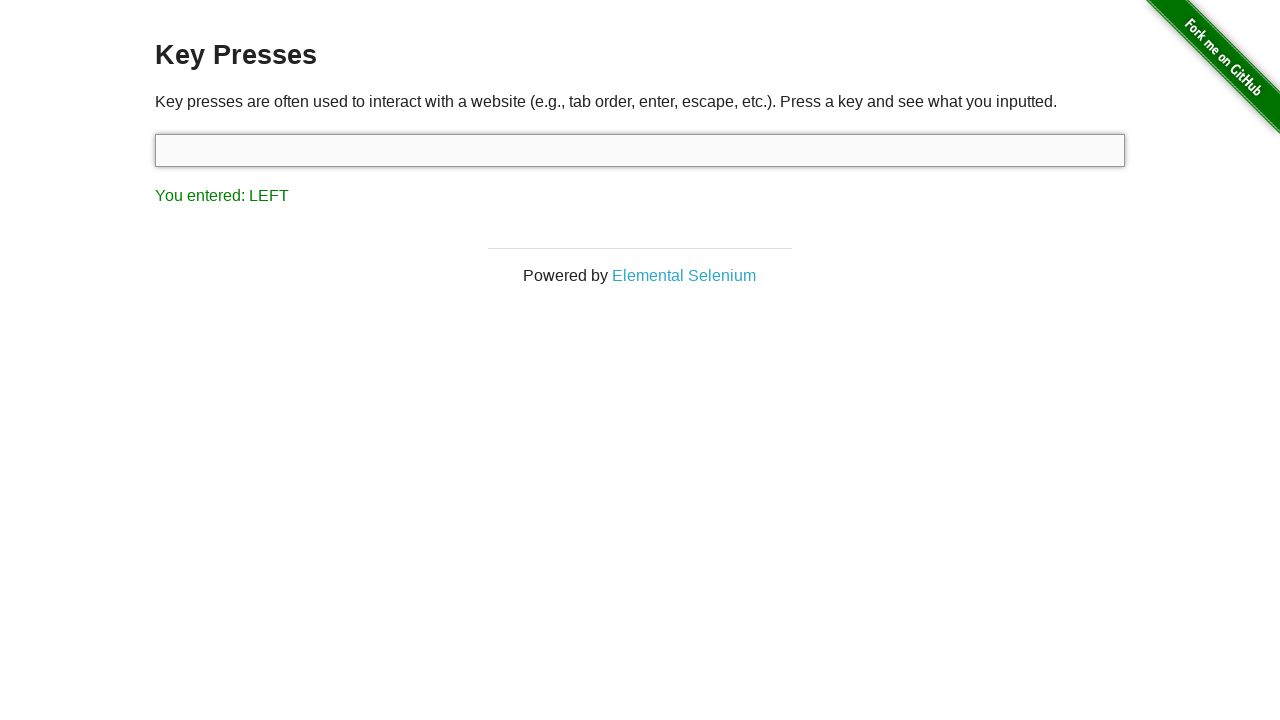

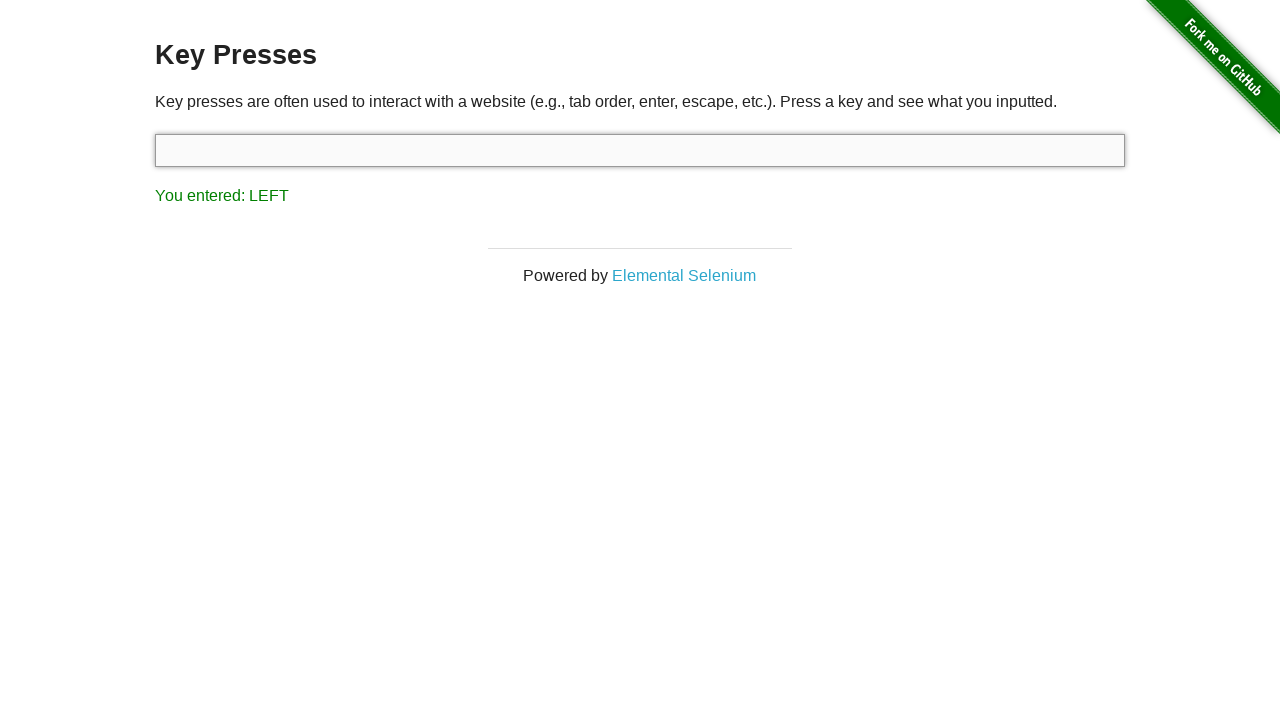